Tests selecting a dropdown option by its value attribute and verifies the selection

Starting URL: http://the-internet.herokuapp.com/dropdown

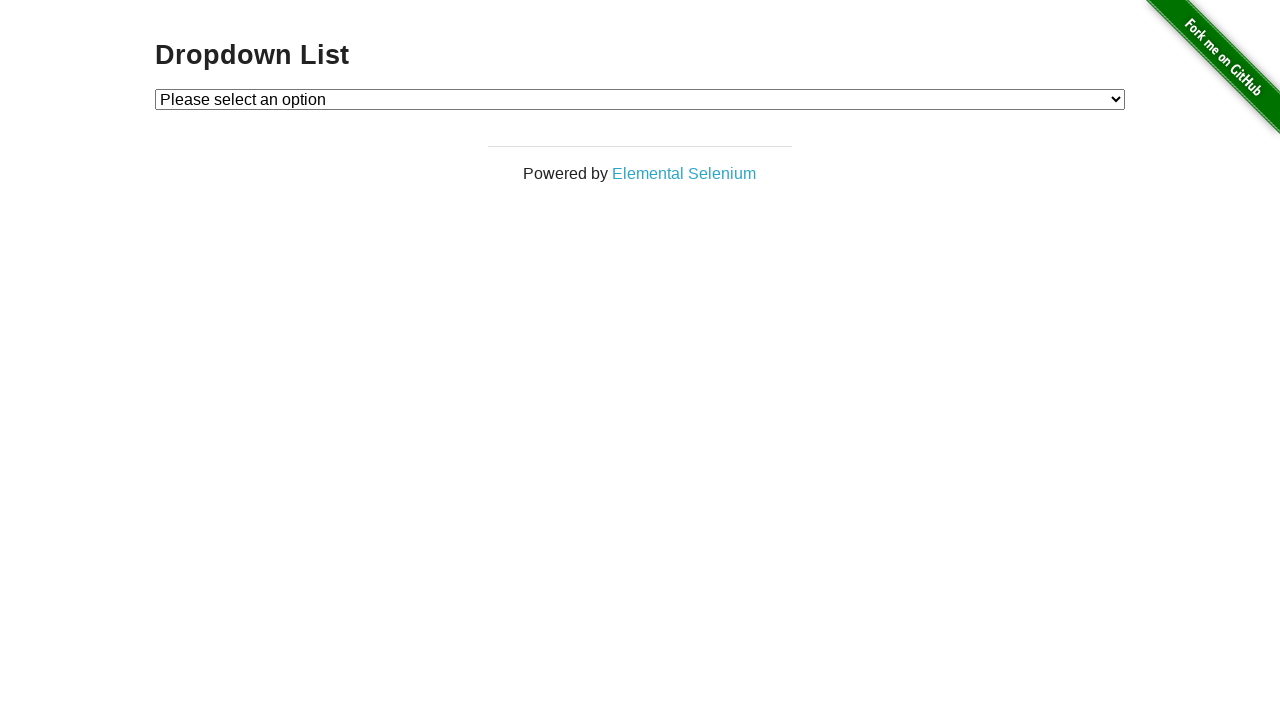

Selected dropdown option with value '1' on #dropdown
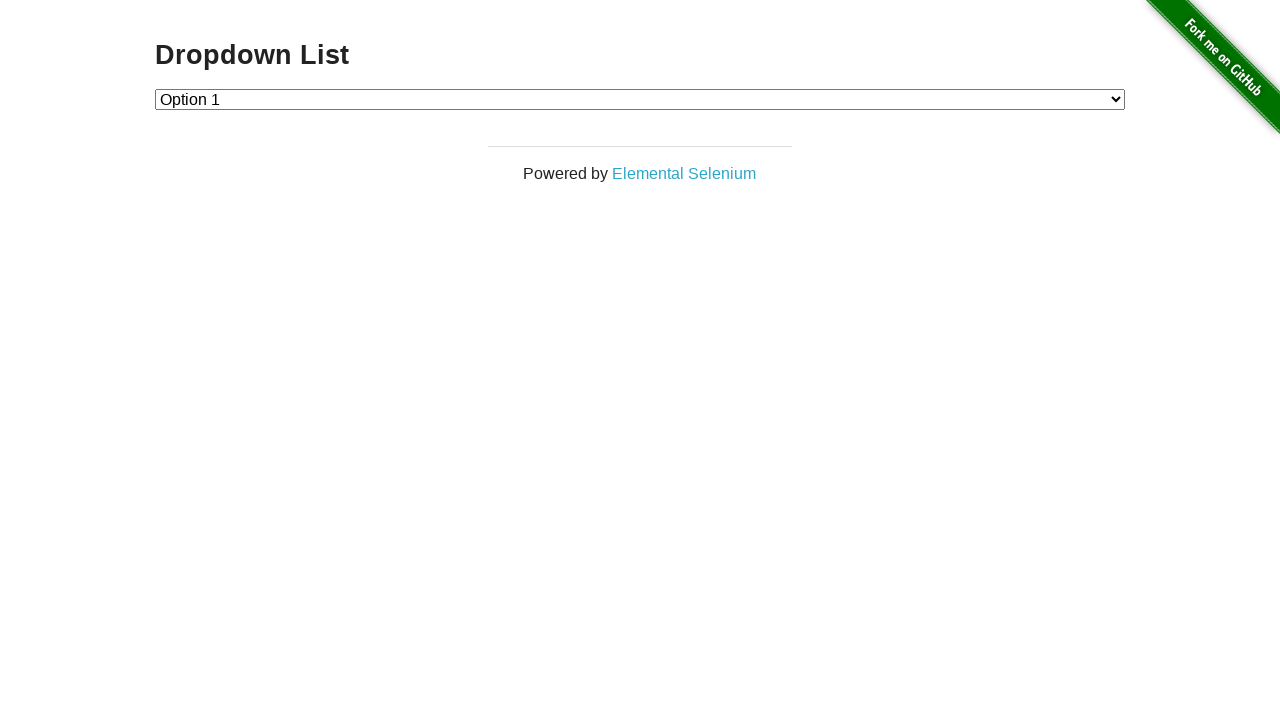

Located dropdown element
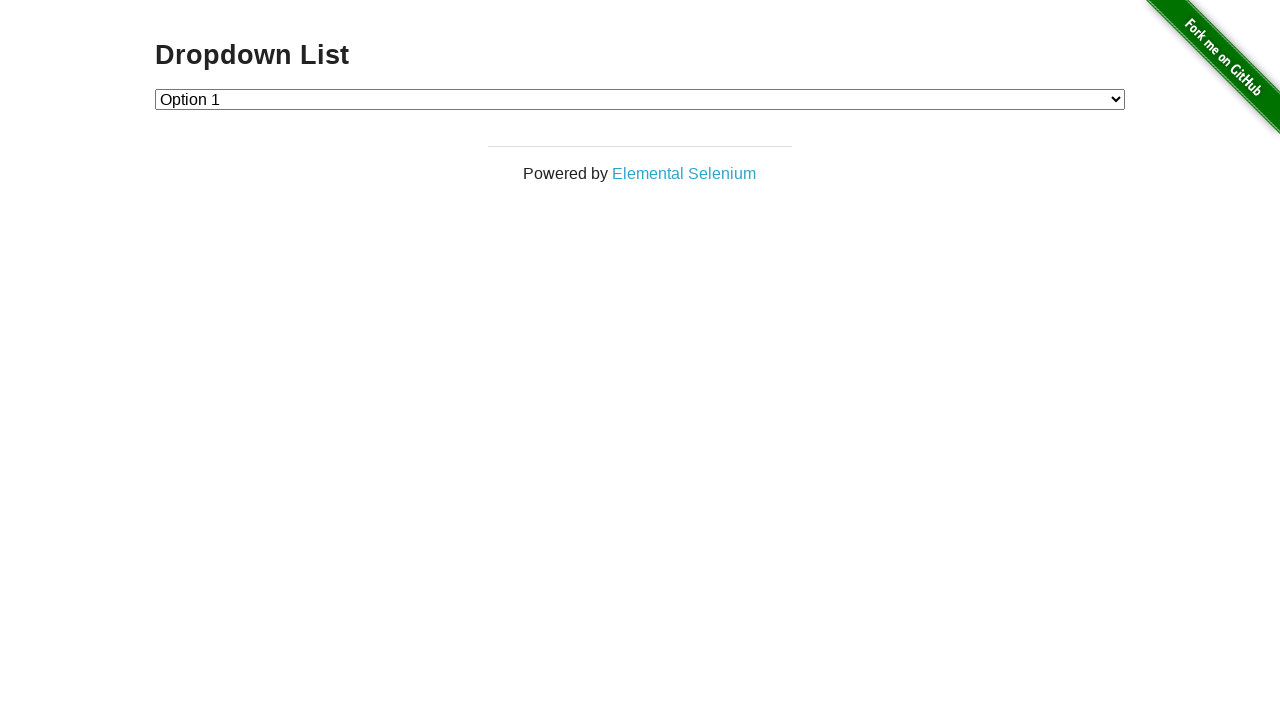

Located the checked option in dropdown
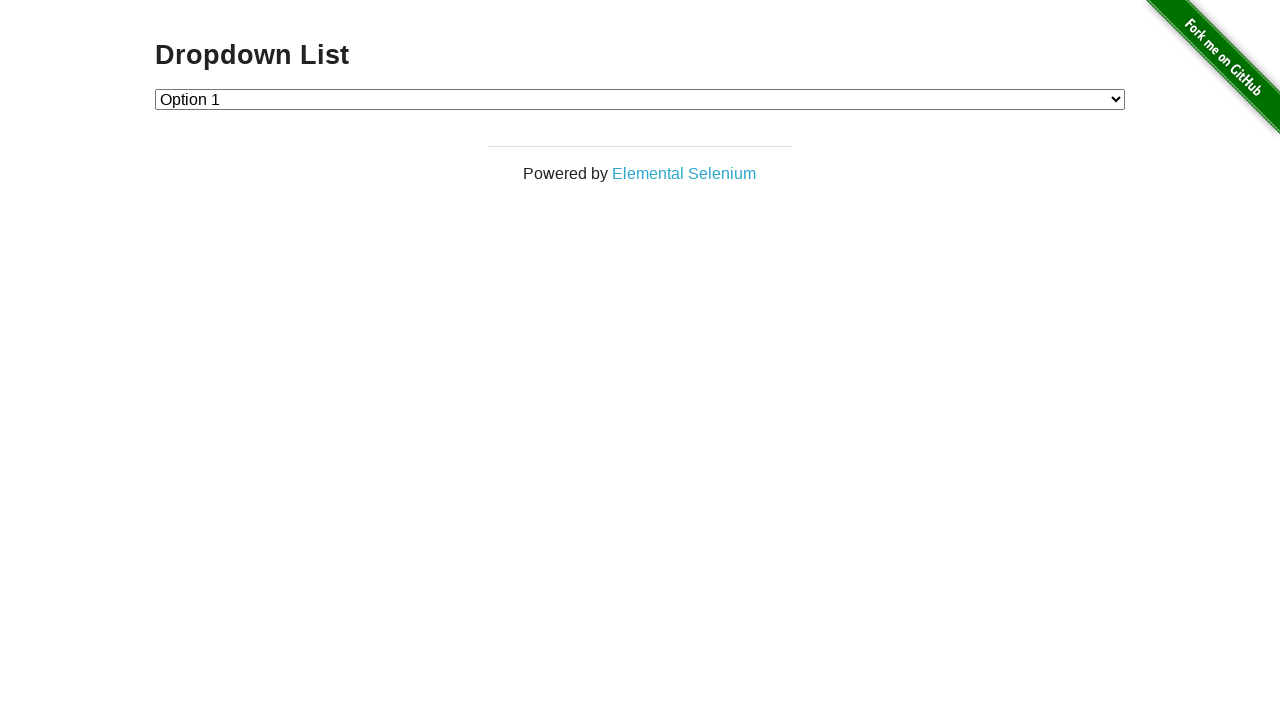

Verified that selected option text is 'Option 1'
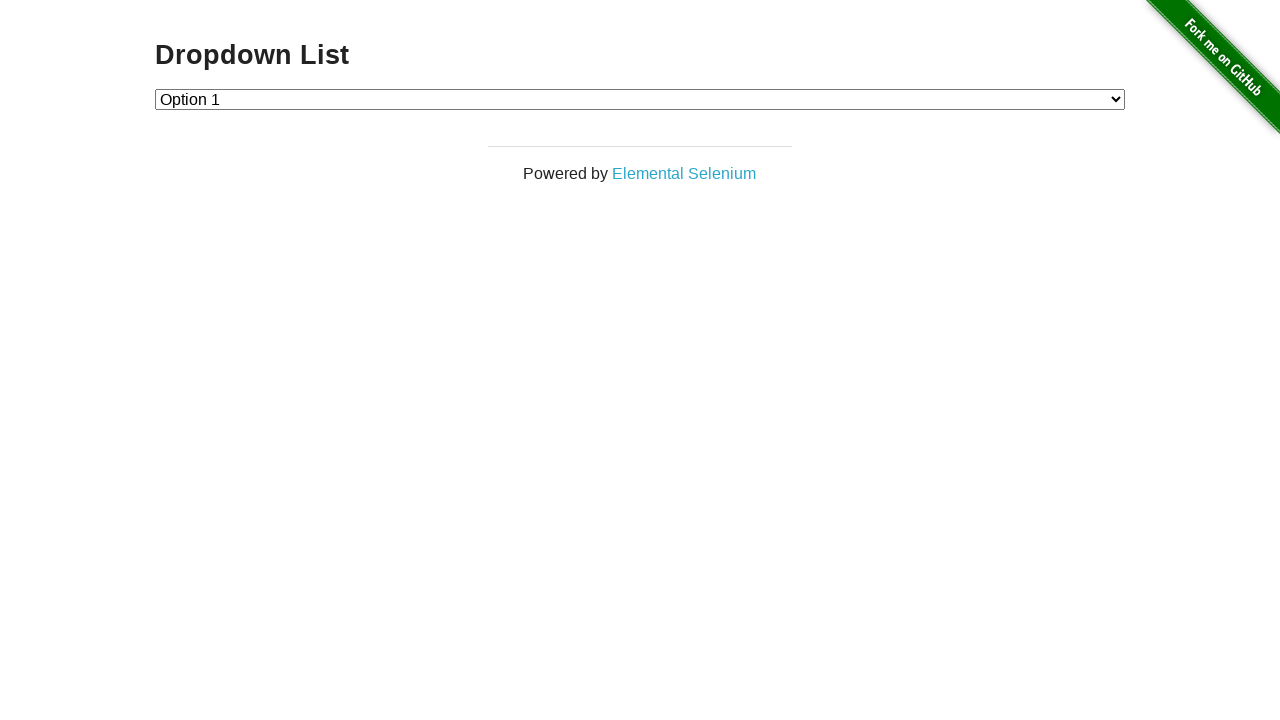

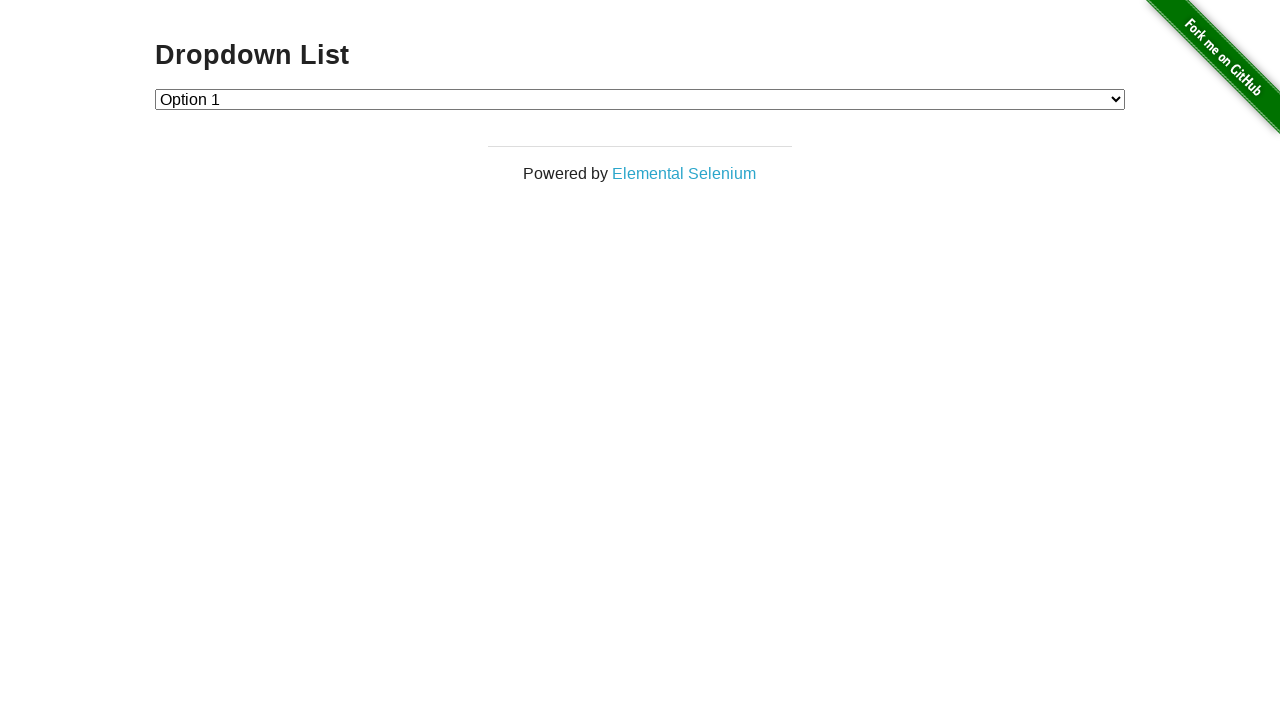